Tests JavaScript alert and confirm dialog handling by clicking buttons that trigger alerts

Starting URL: https://rahulshettyacademy.com/AutomationPractice/

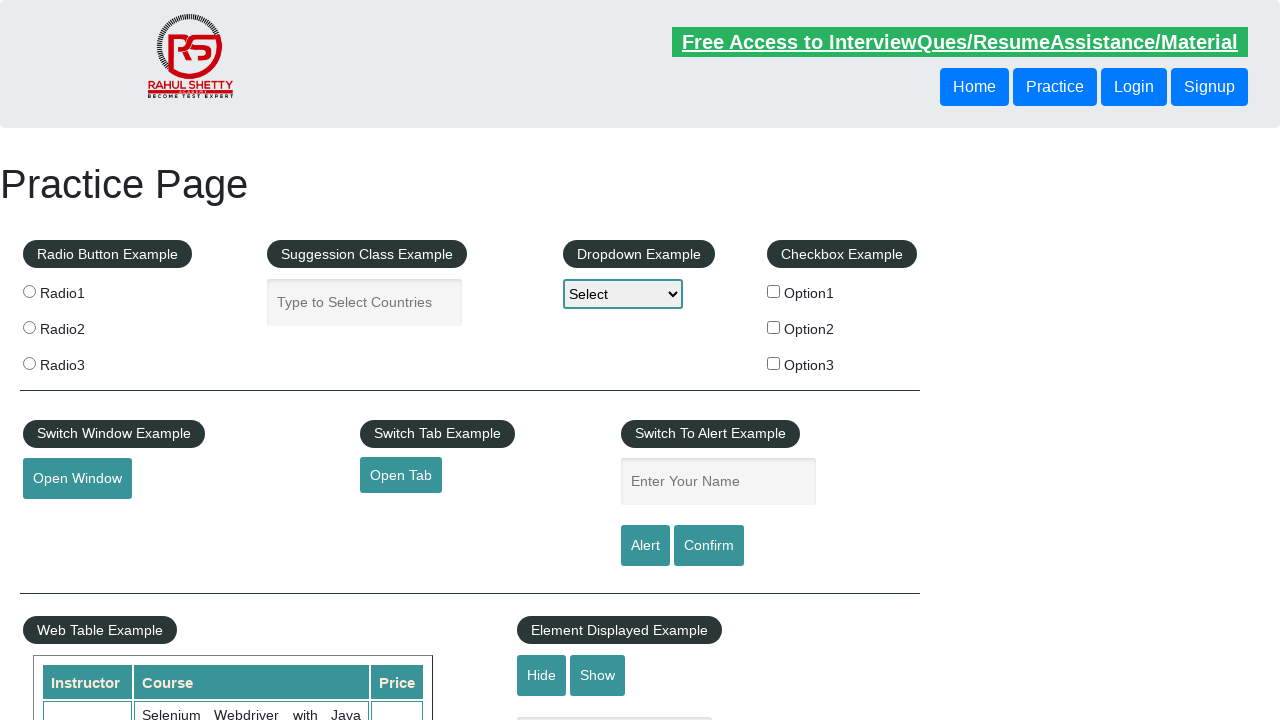

Set up dialog handler to accept all alerts and confirmations
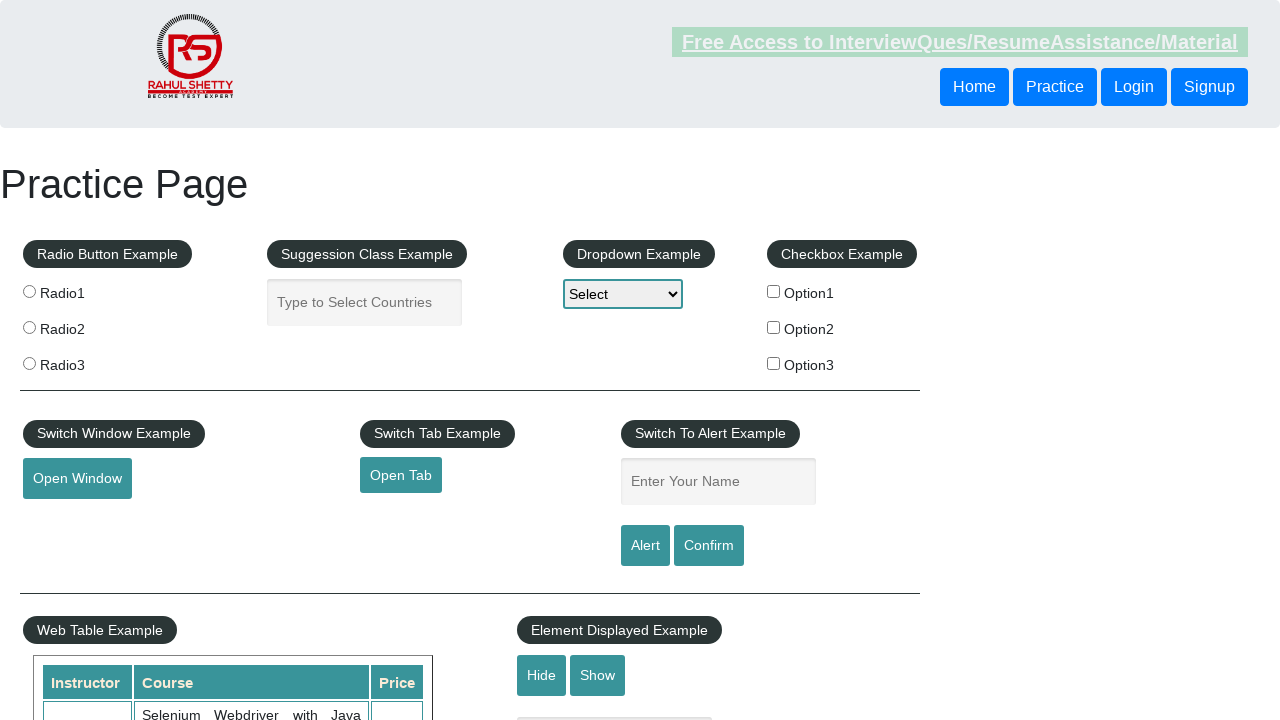

Clicked alert button to trigger JavaScript alert at (645, 546) on #alertbtn
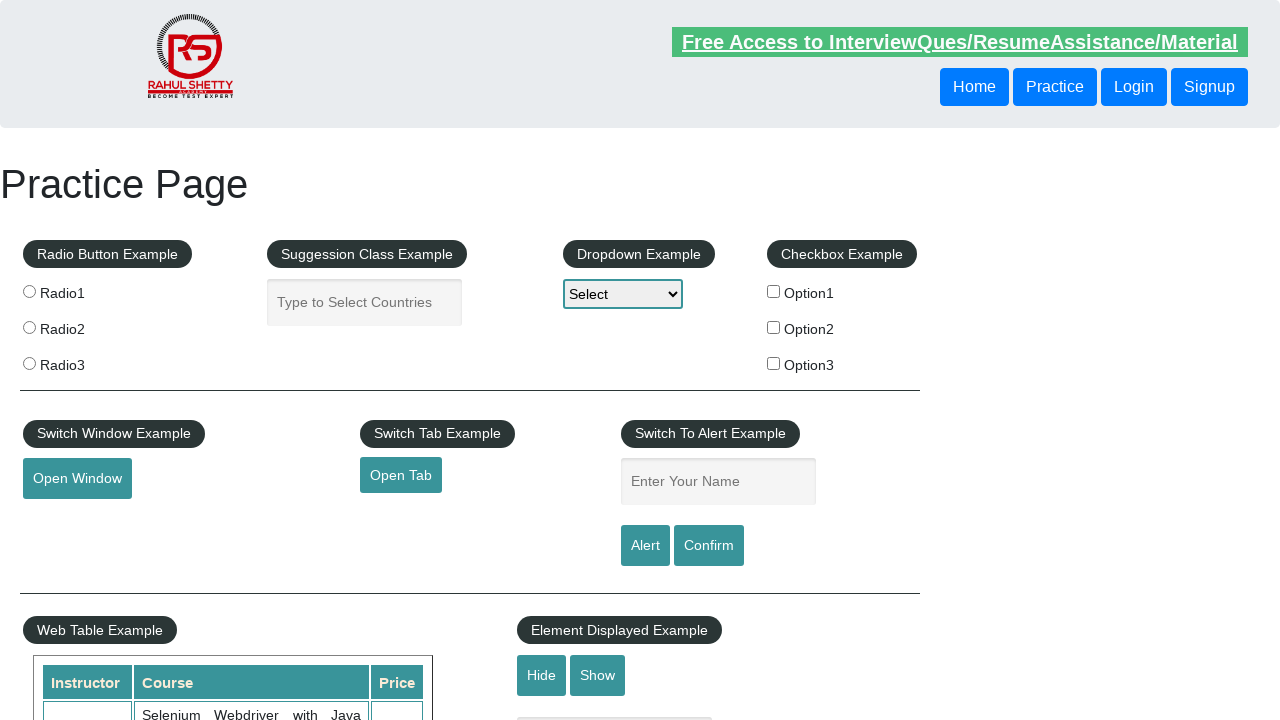

Clicked confirm button to trigger JavaScript confirm dialog at (709, 546) on [value='Confirm']
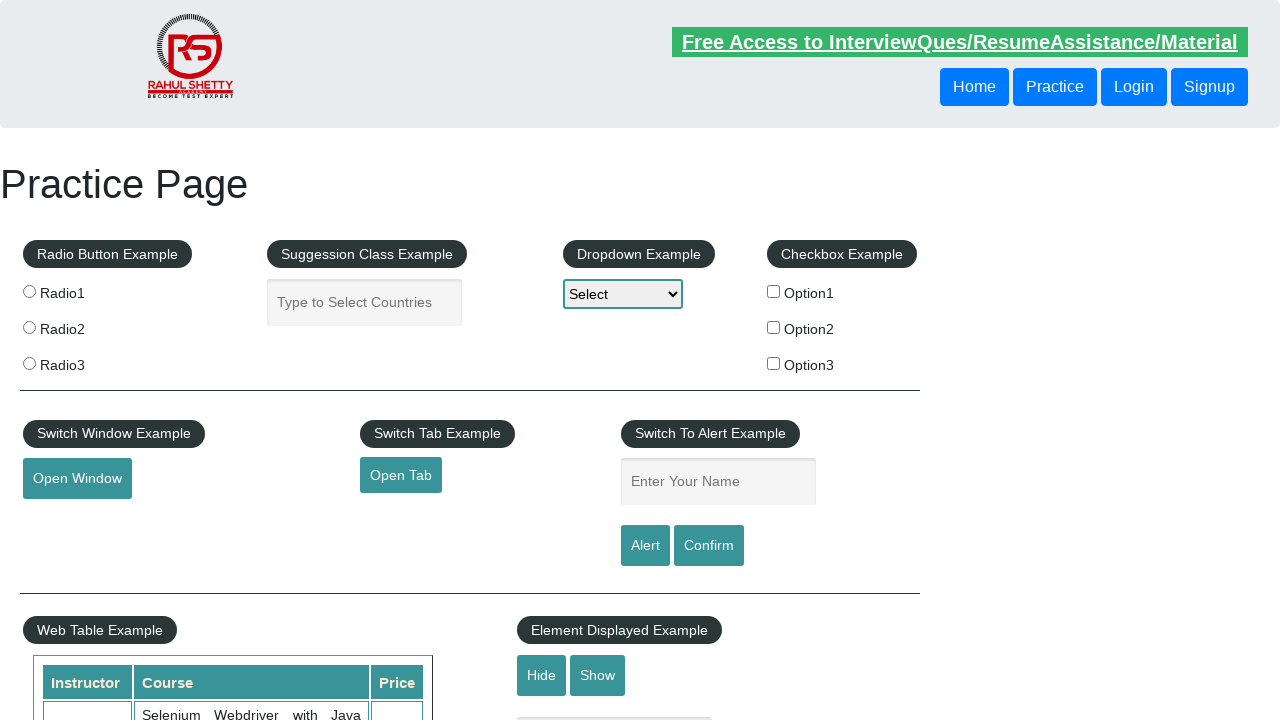

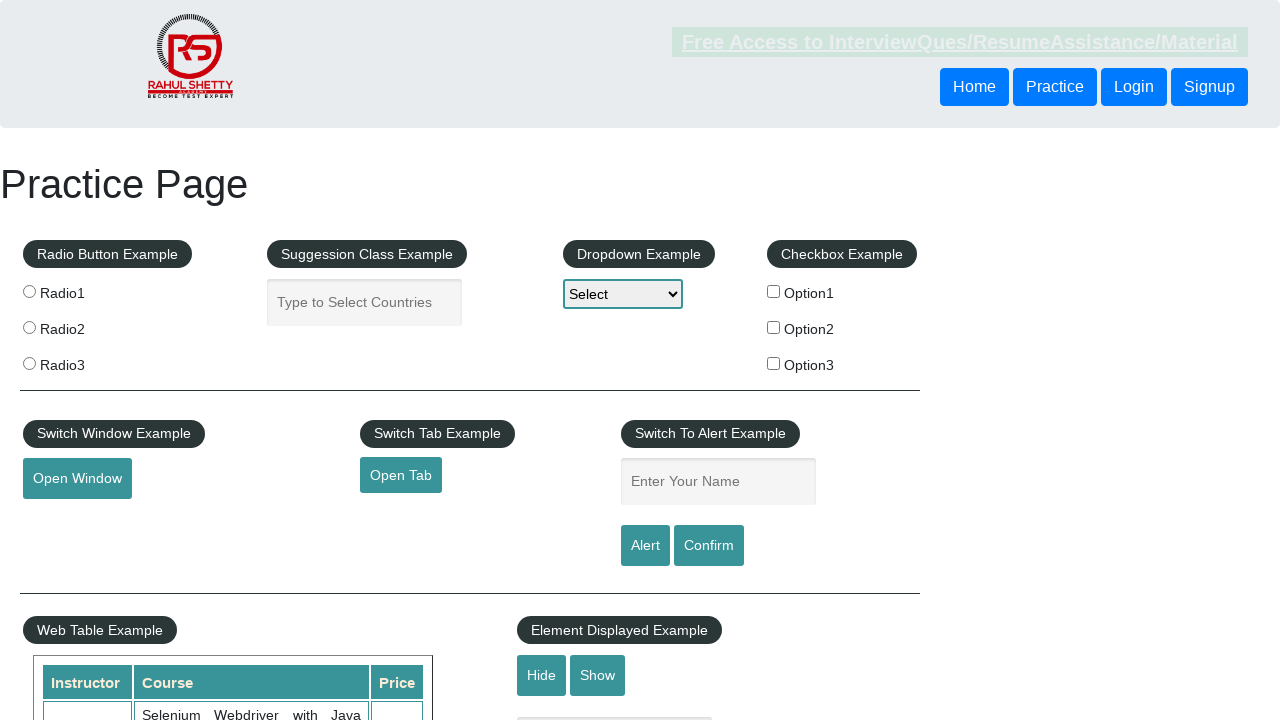